Tests that edits are saved when the input field loses focus (blur event)

Starting URL: https://demo.playwright.dev/todomvc

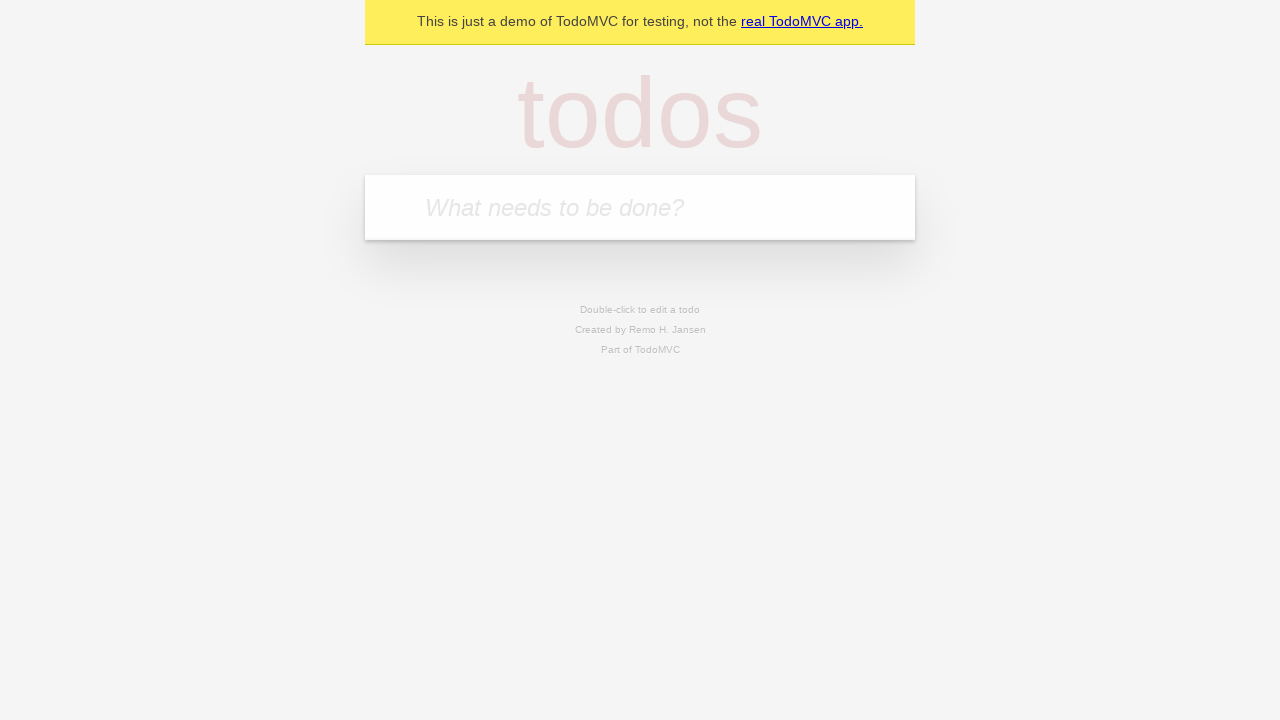

Filled input field with 'buy some cheese' on internal:attr=[placeholder="What needs to be done?"i]
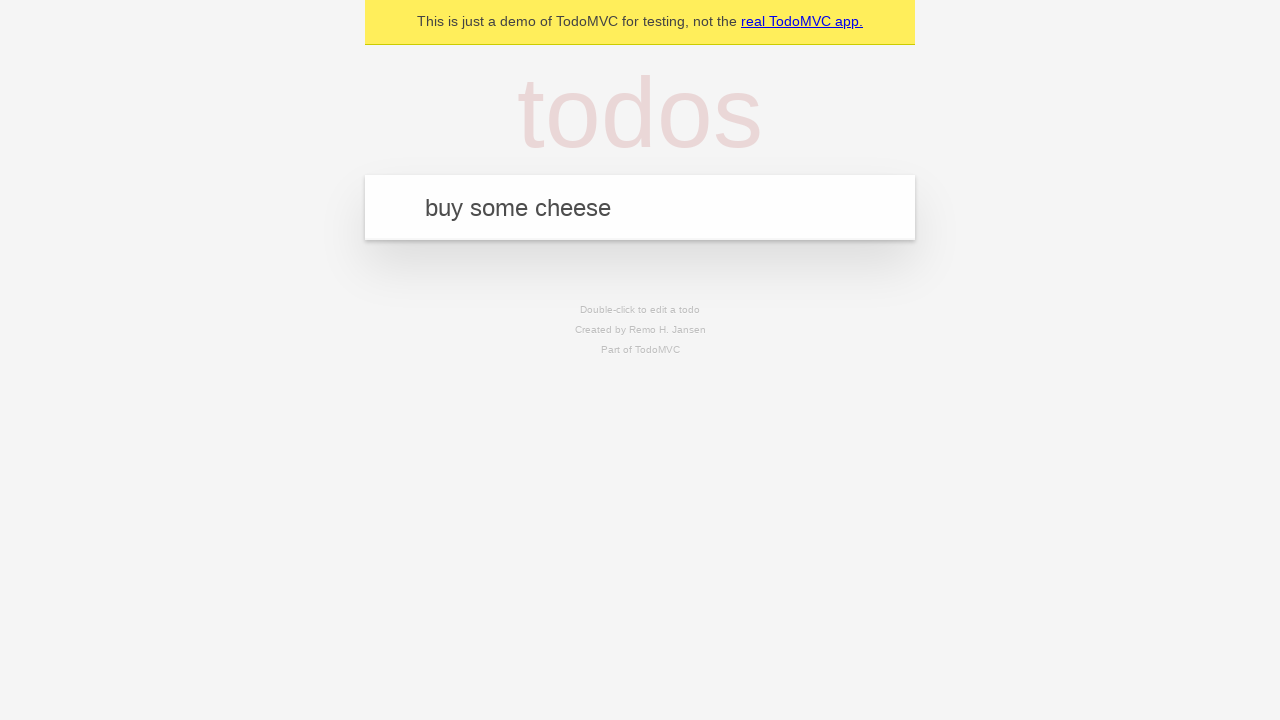

Pressed Enter to create first todo on internal:attr=[placeholder="What needs to be done?"i]
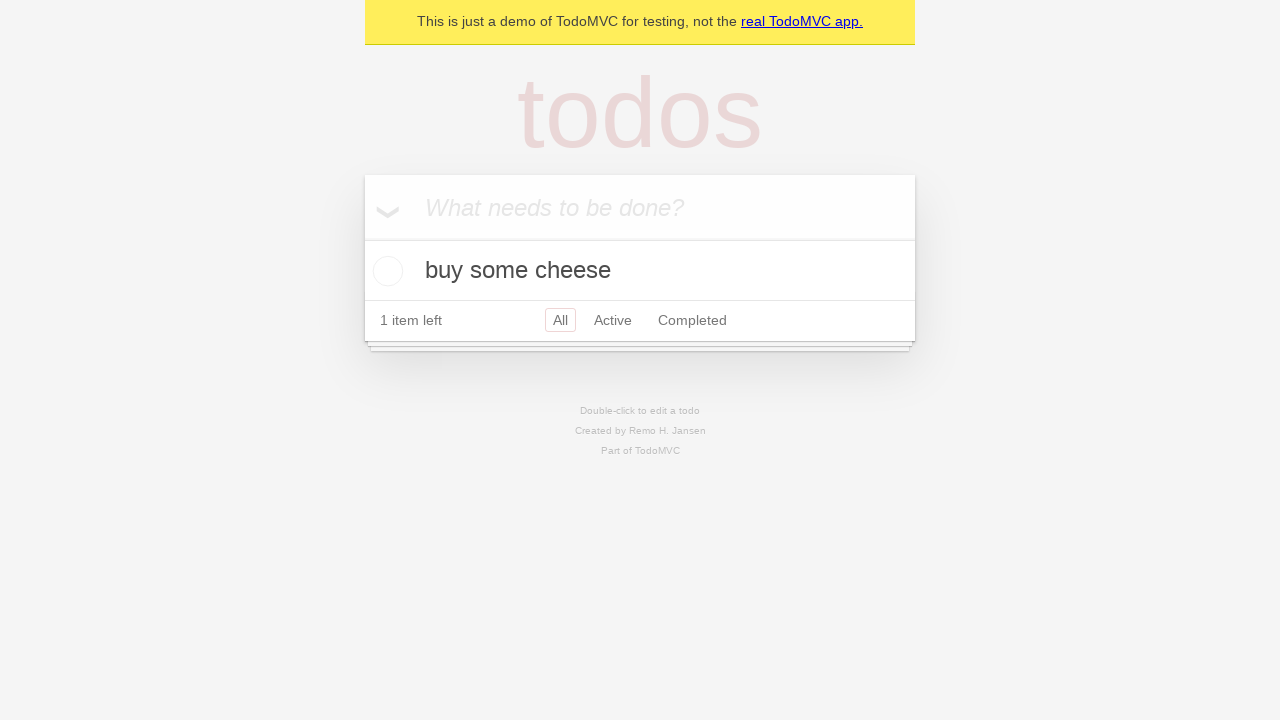

Filled input field with 'feed the cat' on internal:attr=[placeholder="What needs to be done?"i]
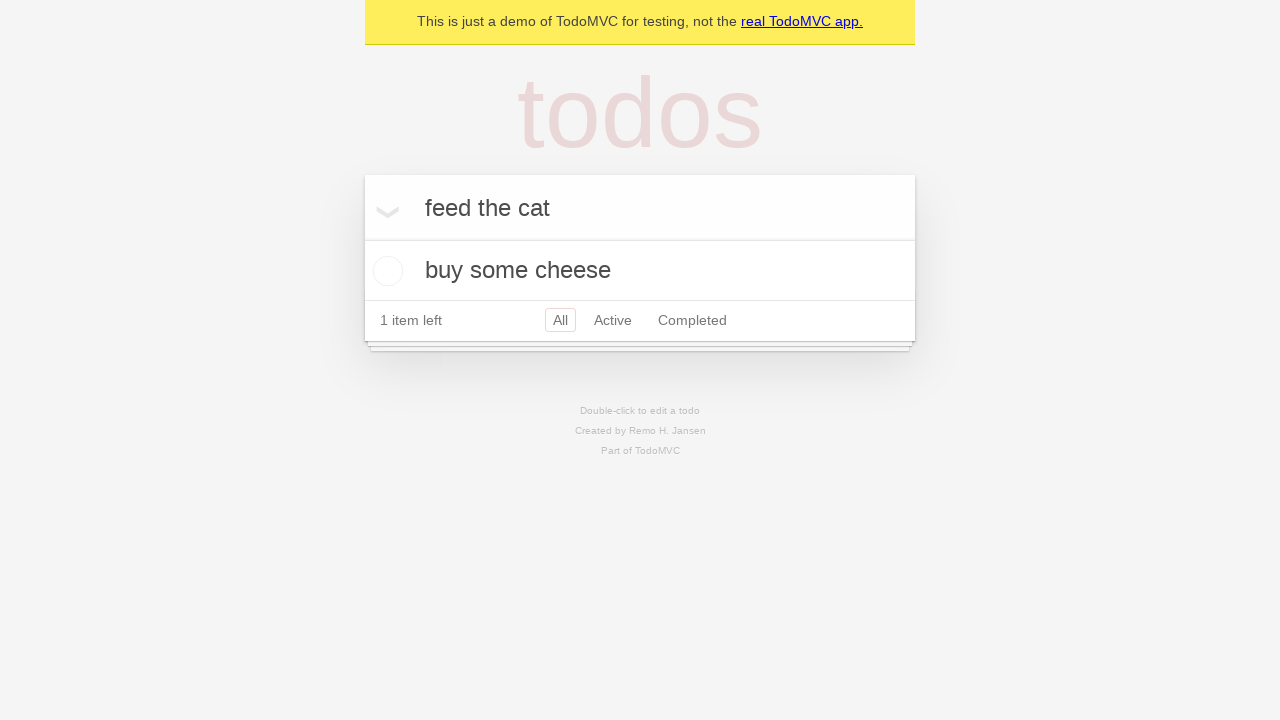

Pressed Enter to create second todo on internal:attr=[placeholder="What needs to be done?"i]
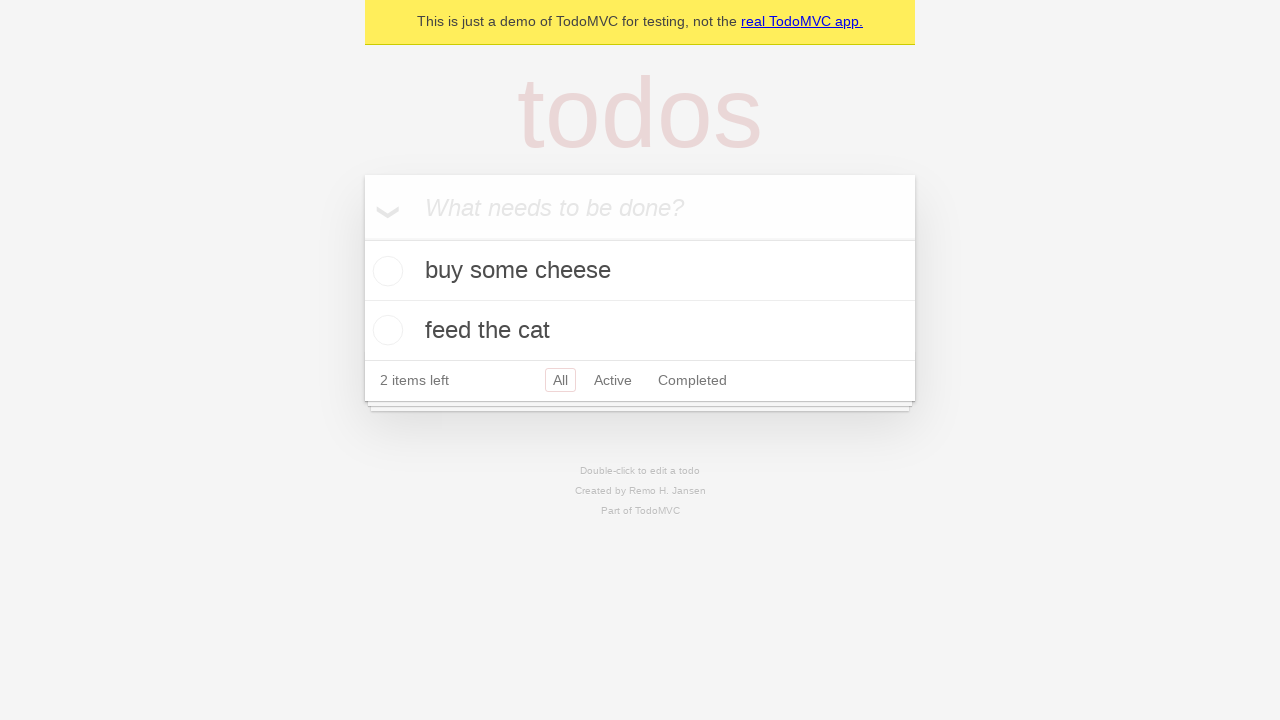

Filled input field with 'book a doctors appointment' on internal:attr=[placeholder="What needs to be done?"i]
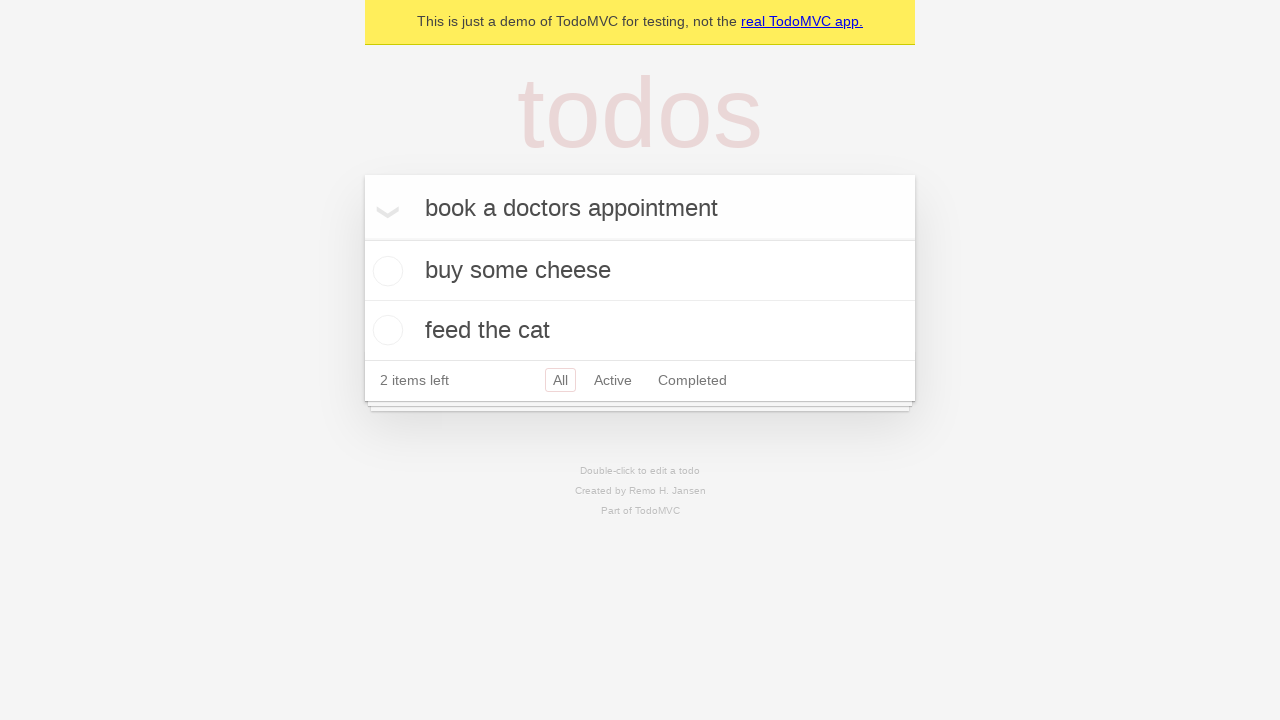

Pressed Enter to create third todo on internal:attr=[placeholder="What needs to be done?"i]
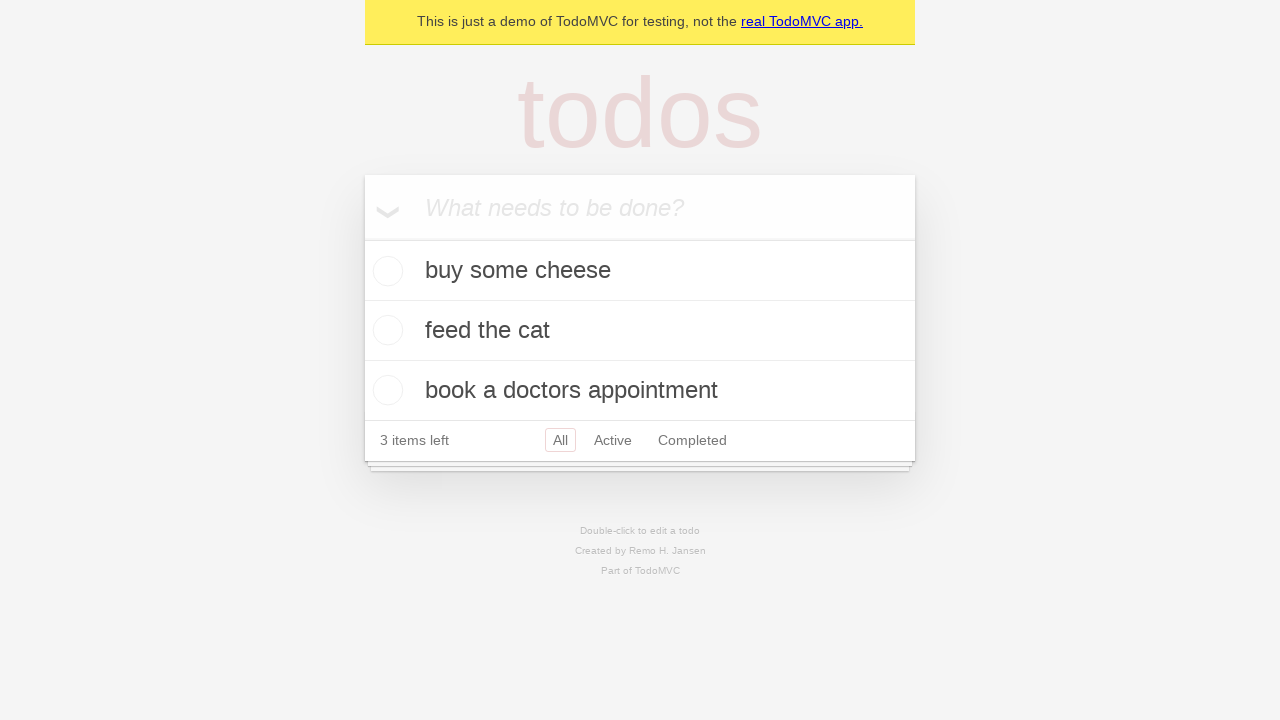

Waited for third todo to be created
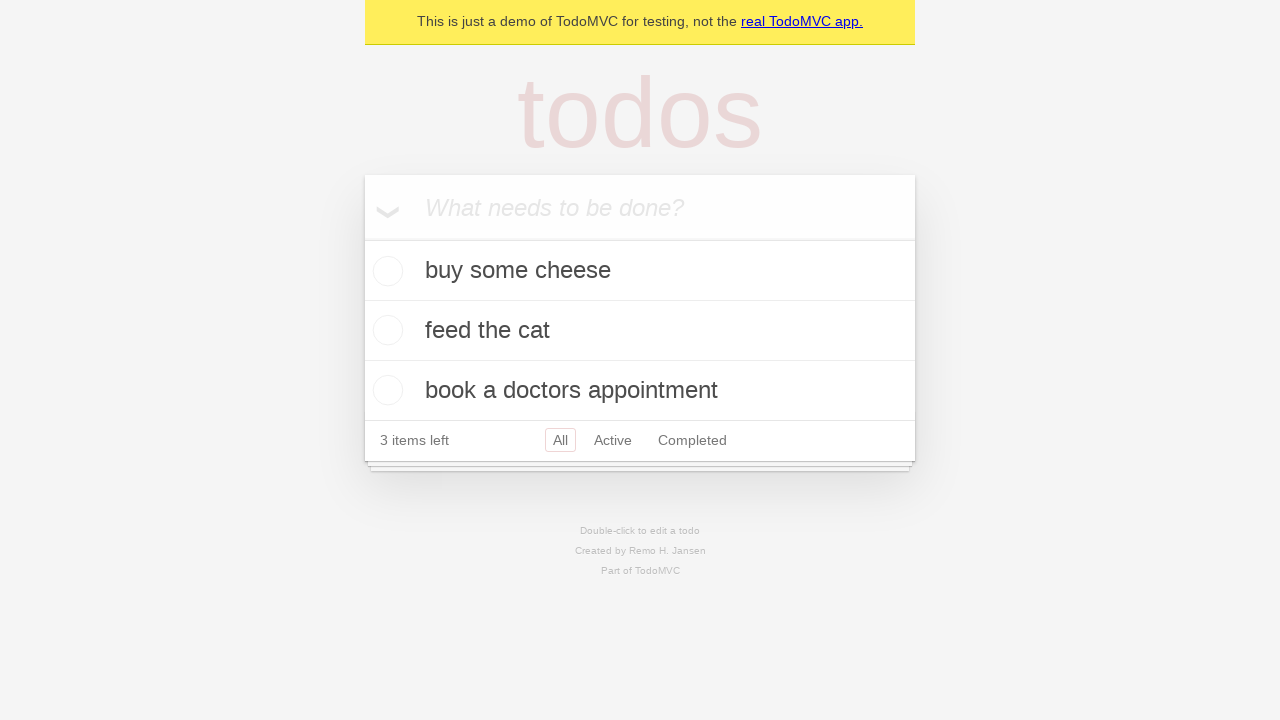

Double-clicked second todo to enter edit mode at (640, 331) on [data-testid='todo-item'] >> nth=1
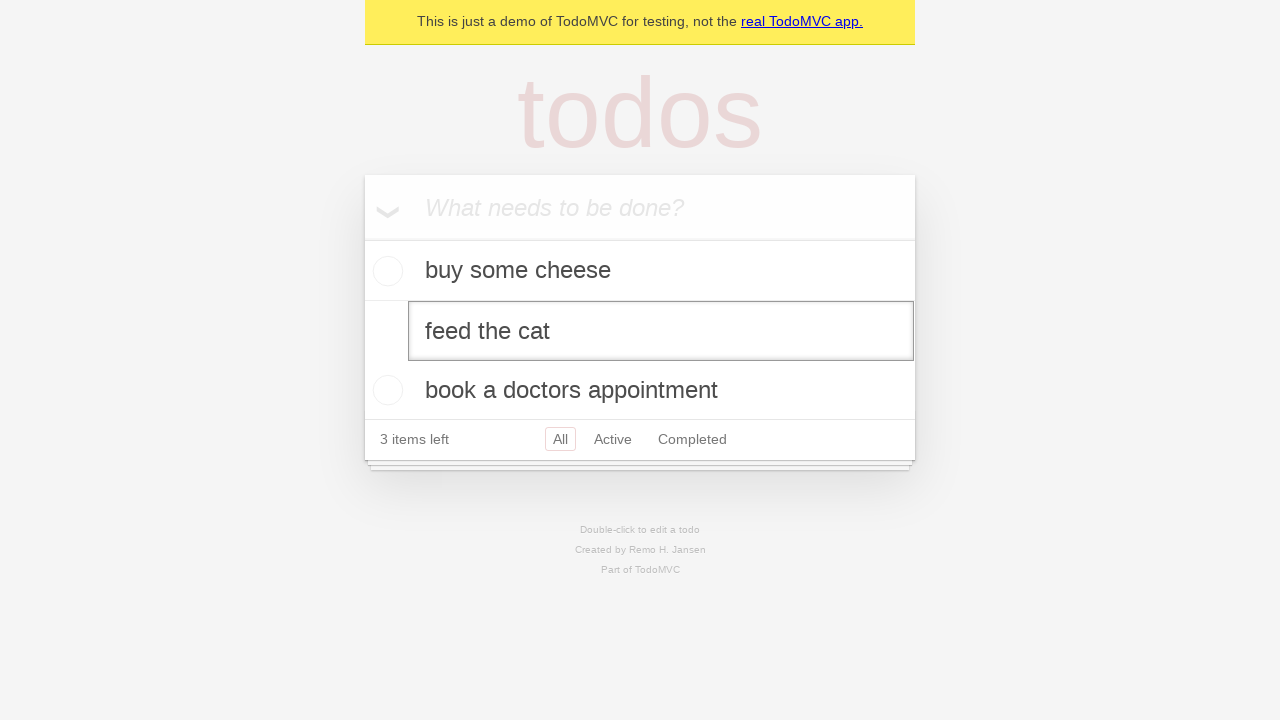

Filled edit field with 'buy some sausages' on [data-testid='todo-item'] >> nth=1 >> internal:role=textbox[name="Edit"i]
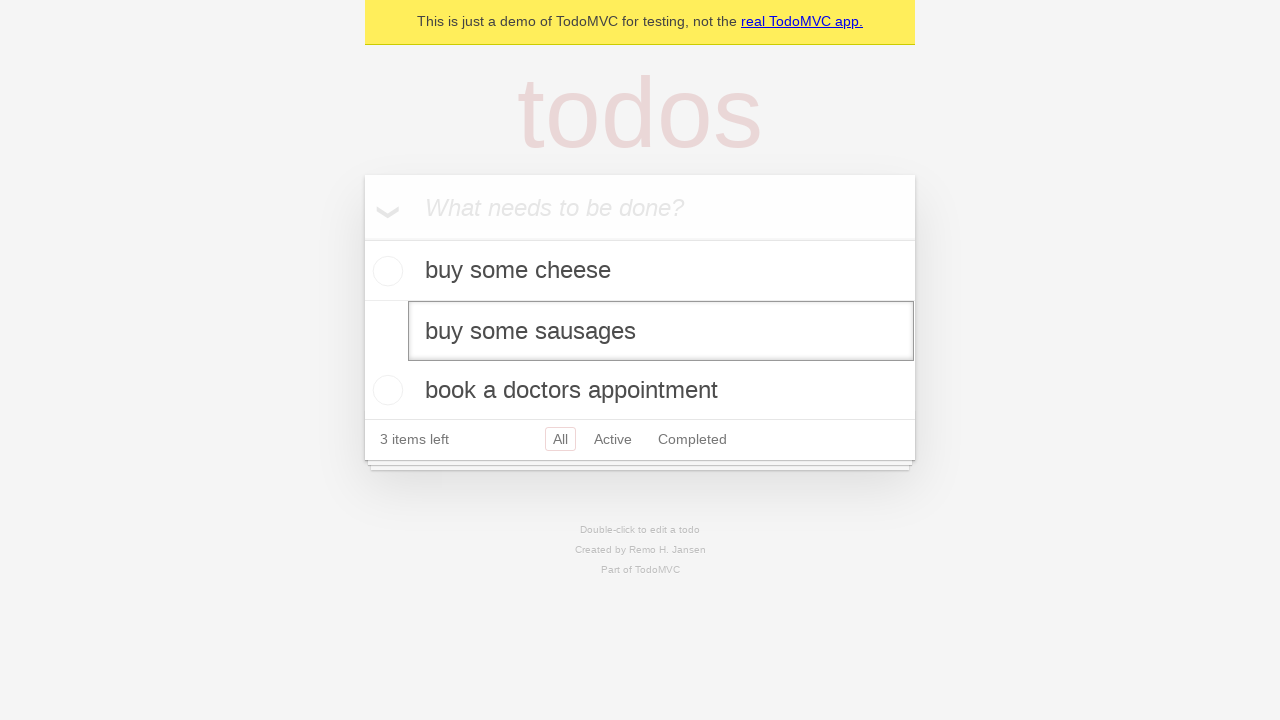

Dispatched blur event to save edits
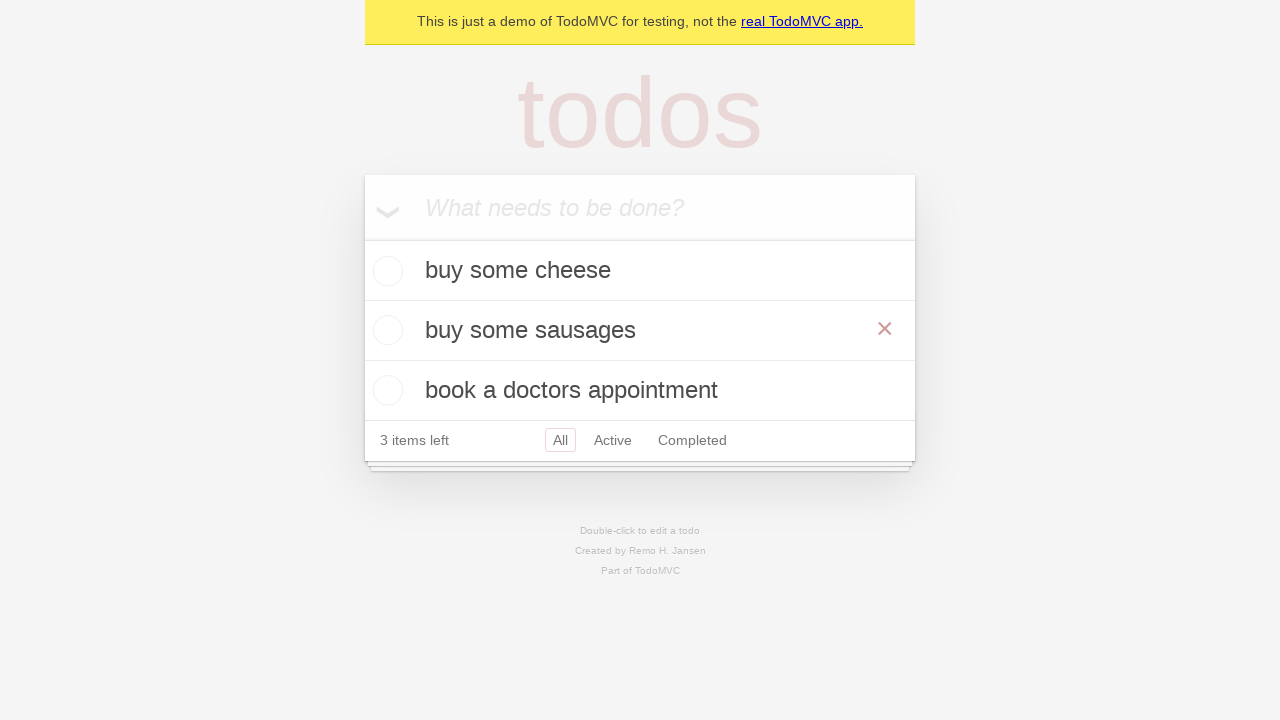

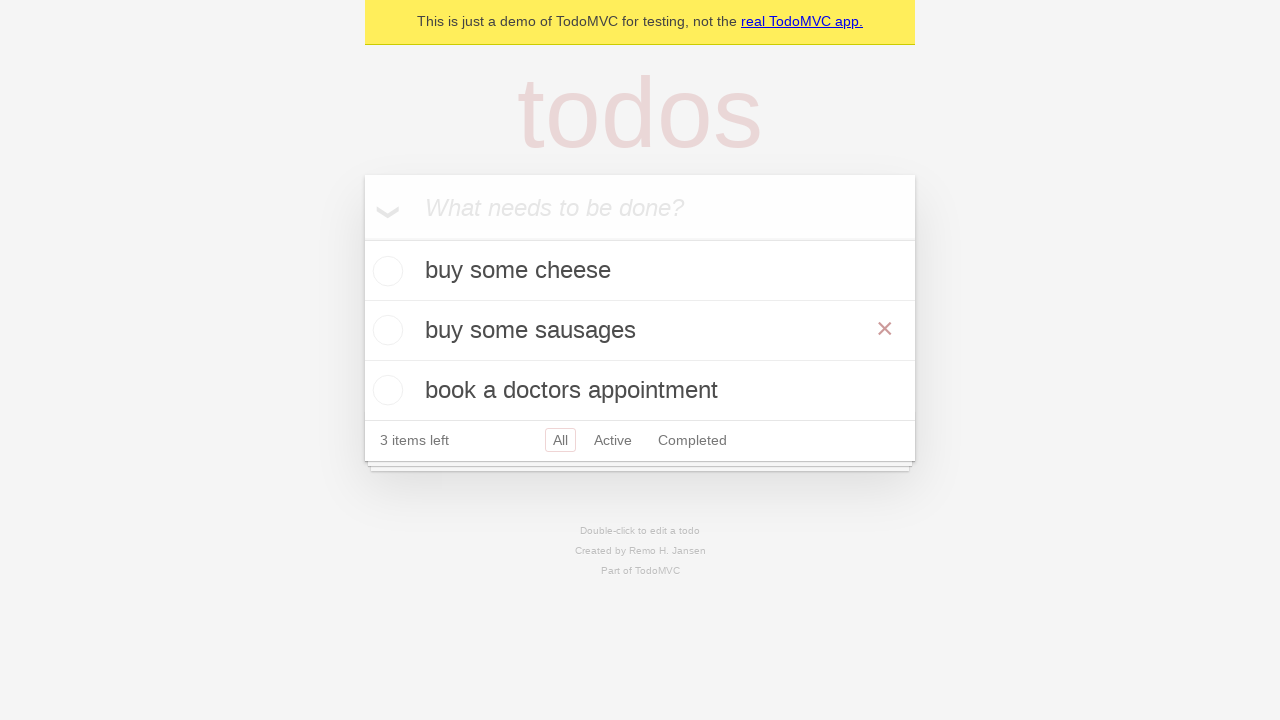